Tests the AngularJS greeting feature by typing a name into the input field and verifying the greeting message updates dynamically

Starting URL: http://www.angularjs.org

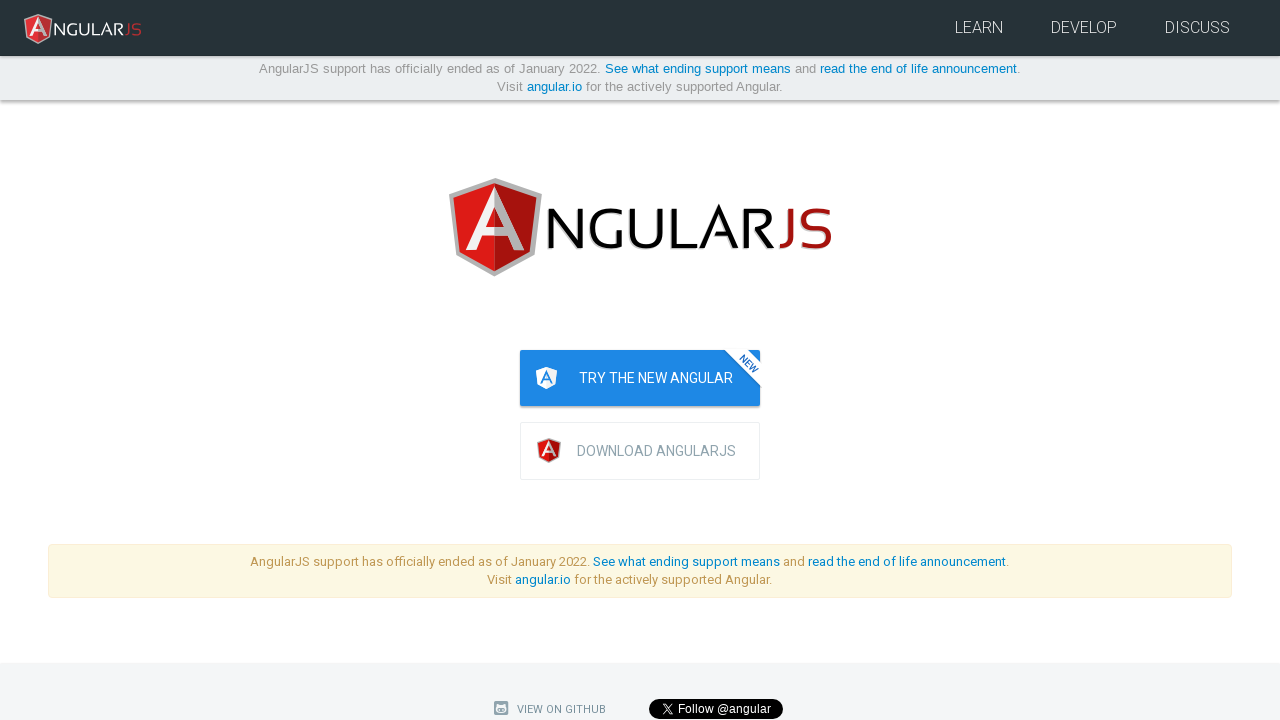

Navigated to AngularJS homepage
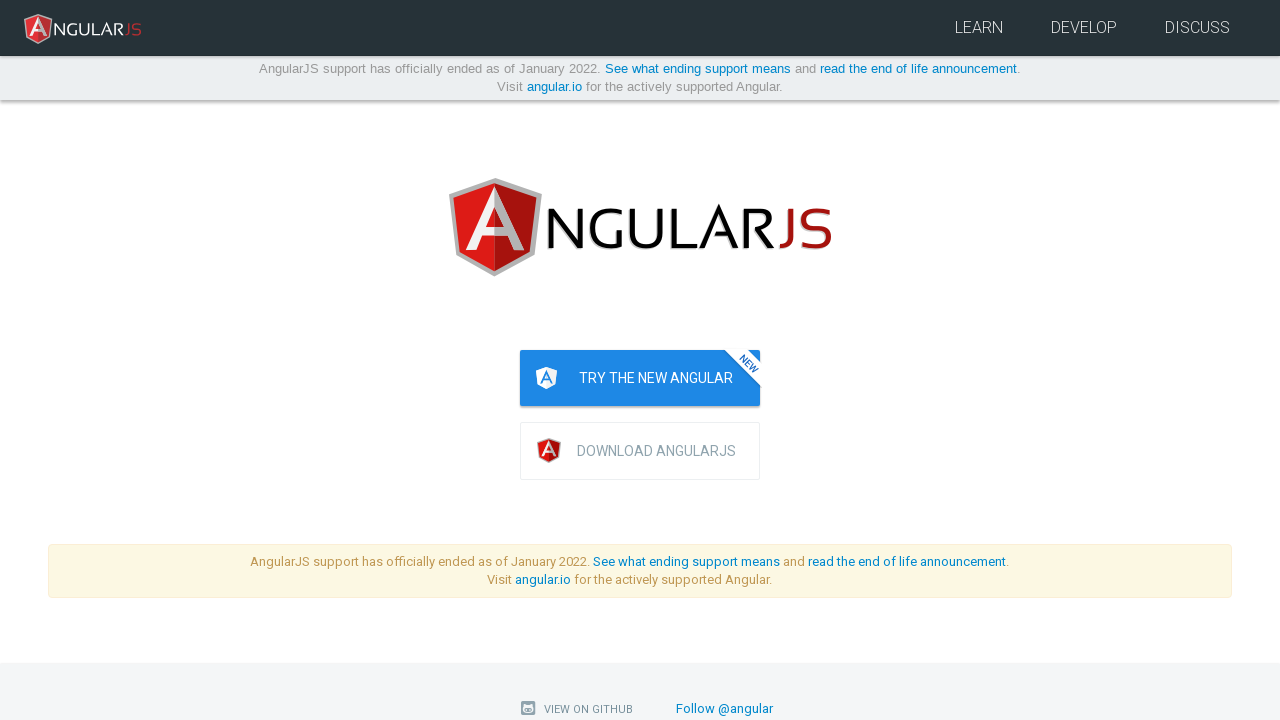

Typed 'Julie' into the name input field on [ng-model="yourName"]
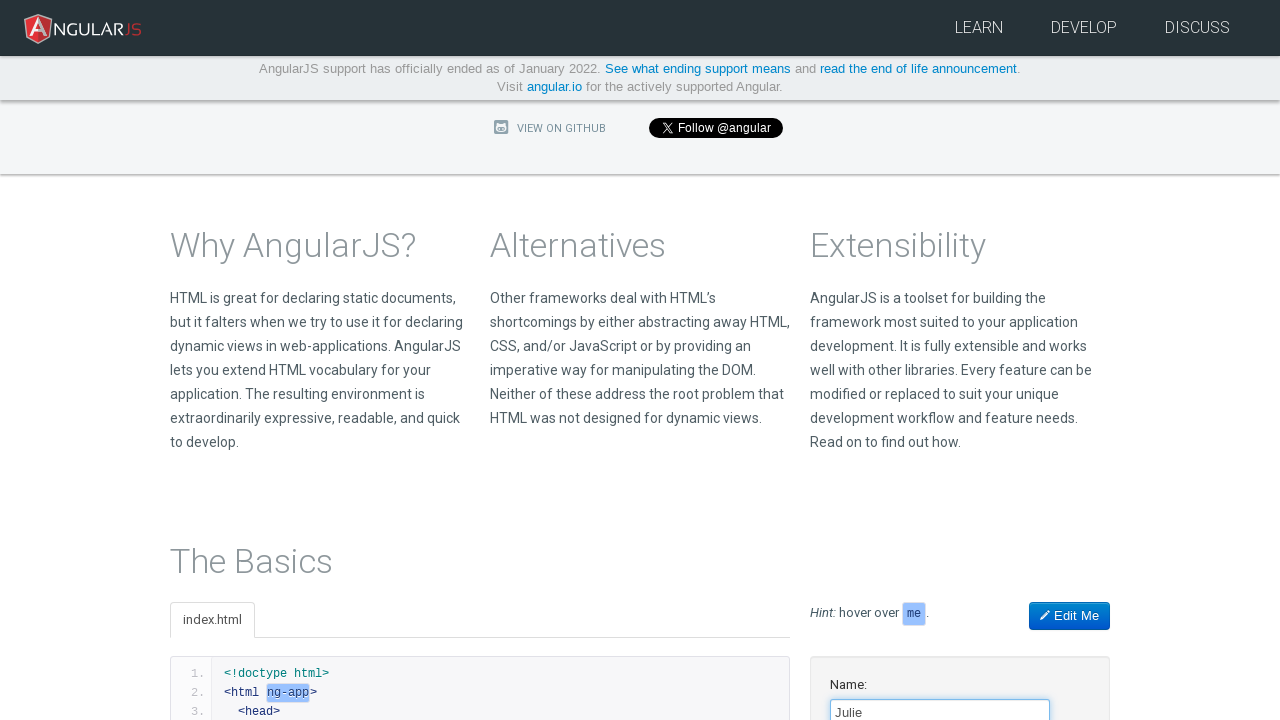

Greeting message element loaded and is visible
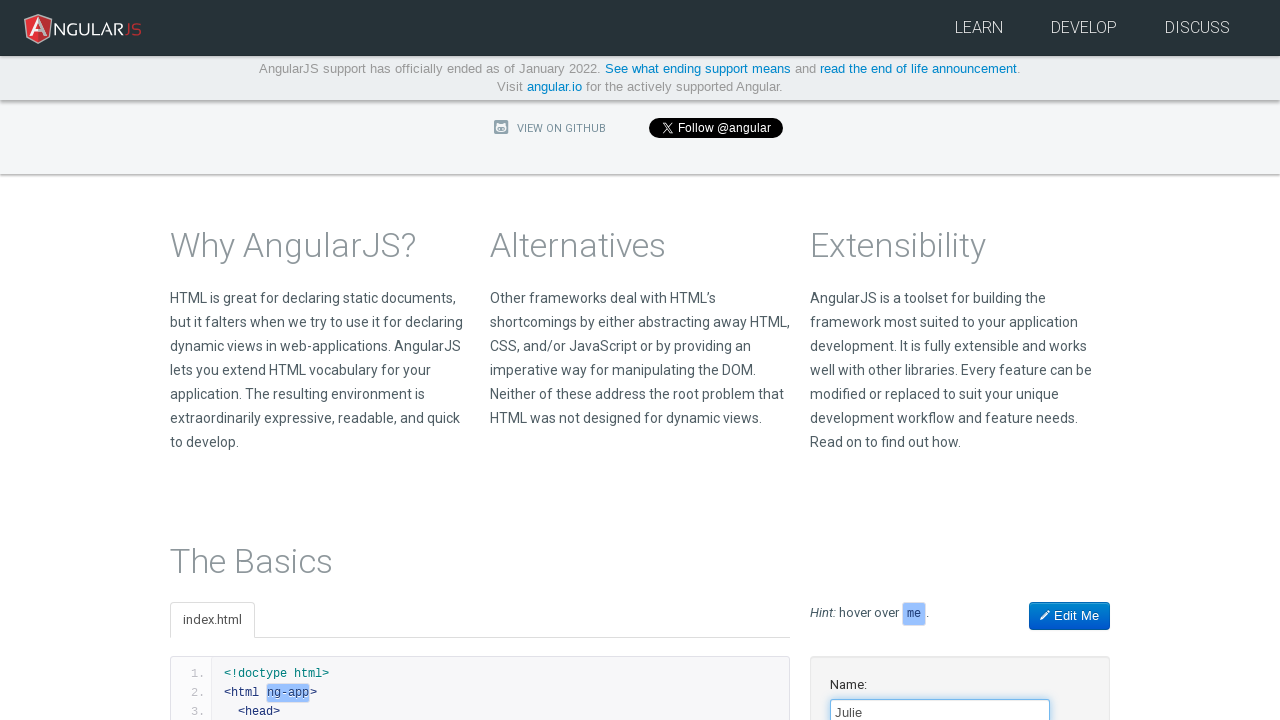

Verified greeting message displays: 'Hello Julie!'
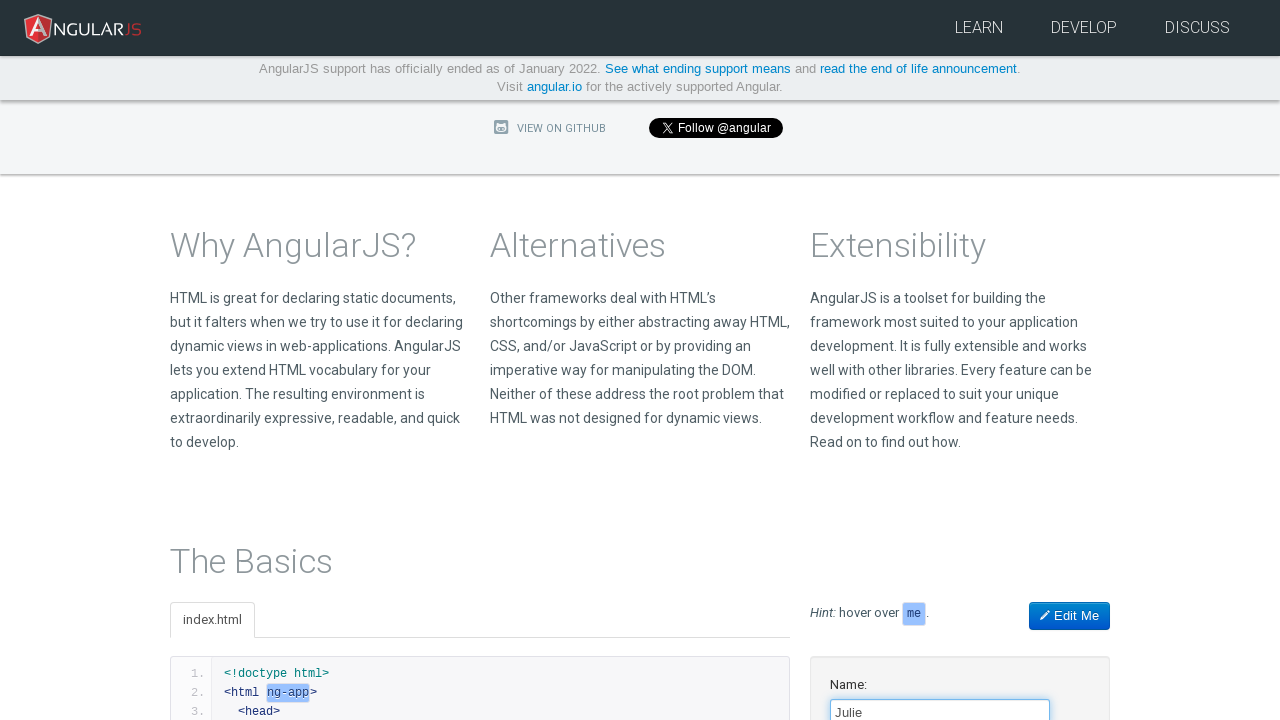

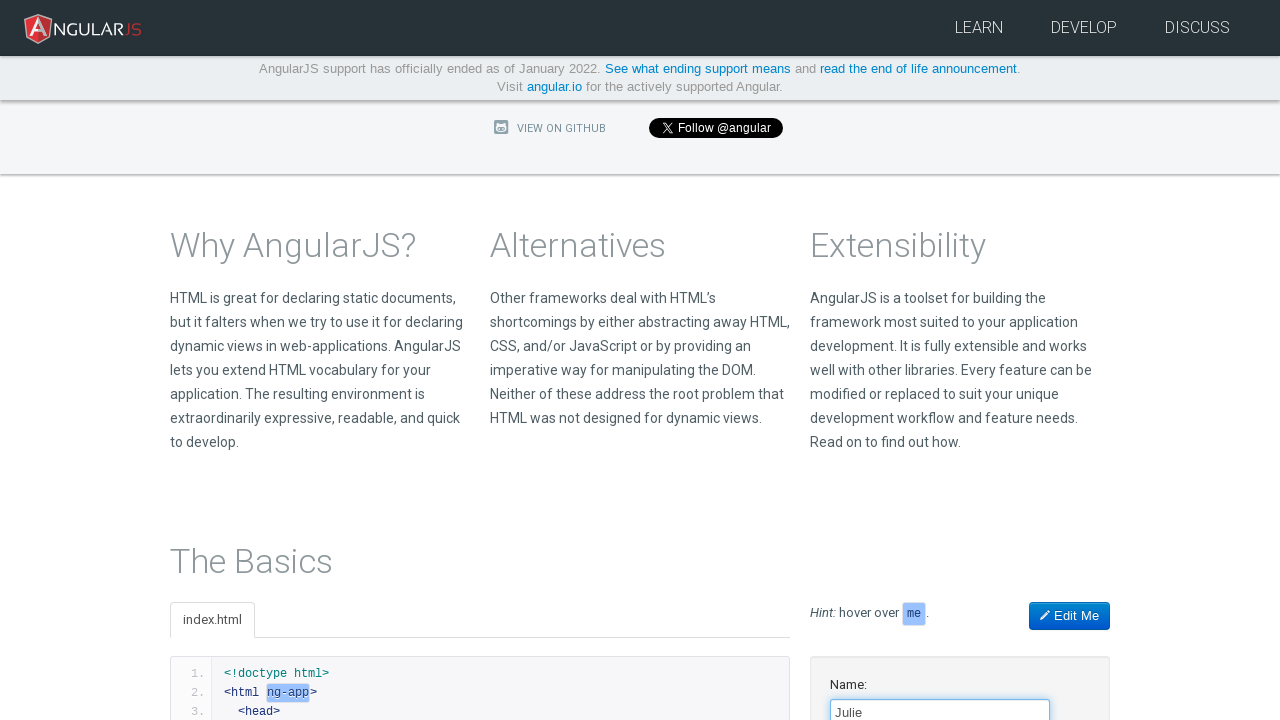